Tests that right-clicking opens a context menu and selecting an option displays the selection

Starting URL: https://osstep.github.io/action_click

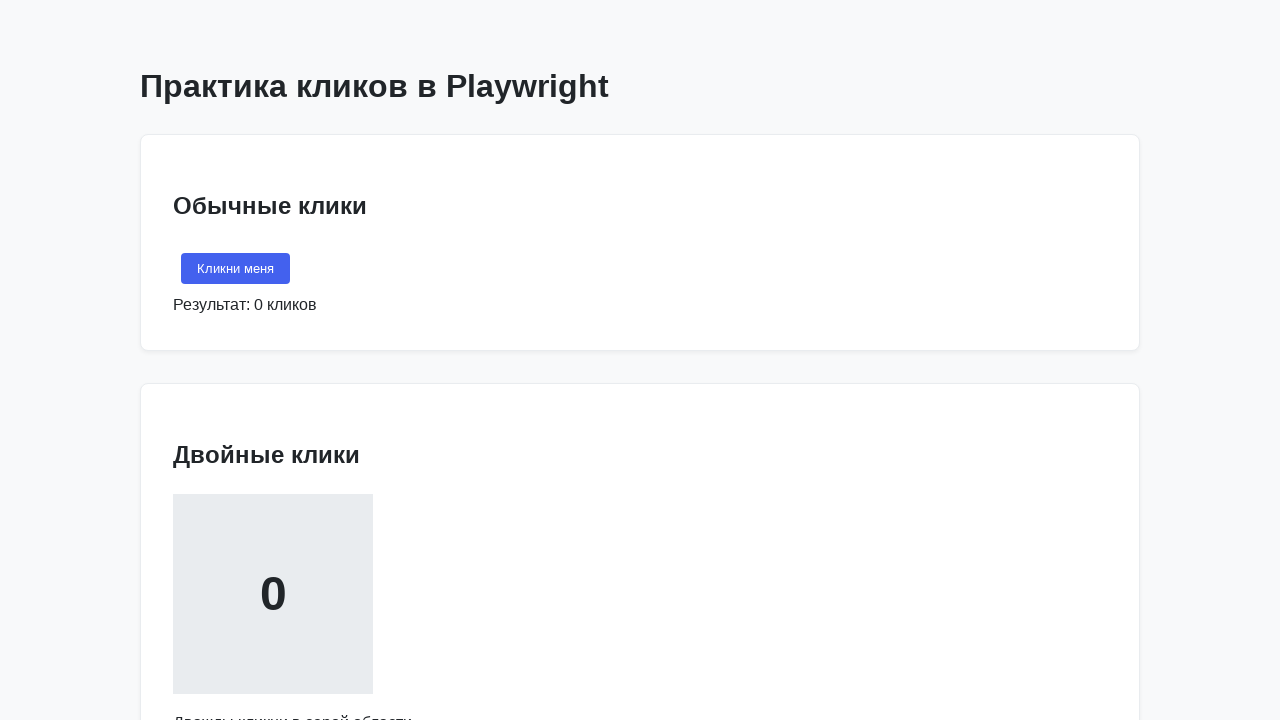

Right-clicked on the designated area to open context menu at (273, 361) on internal:text="\u041a\u043b\u0438\u043a\u043d\u0438 \u043f\u0440\u0430\u0432\u04
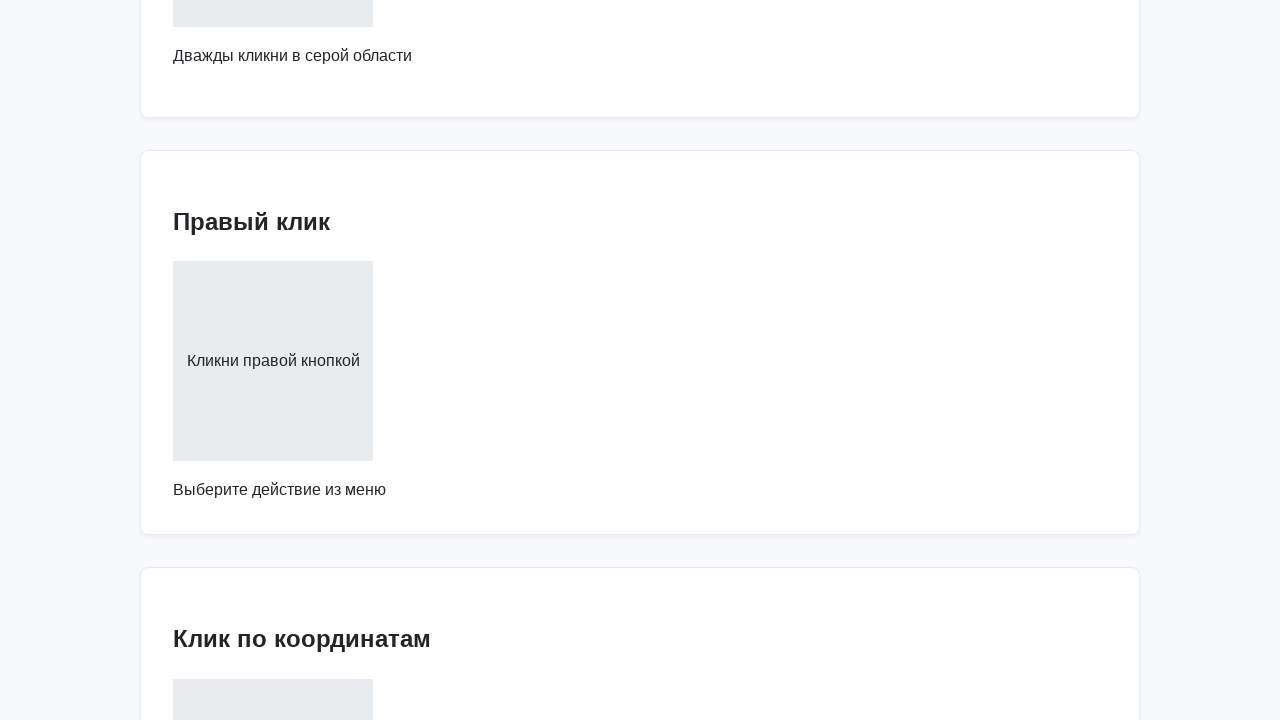

Context menu option 'Копировать' is now visible
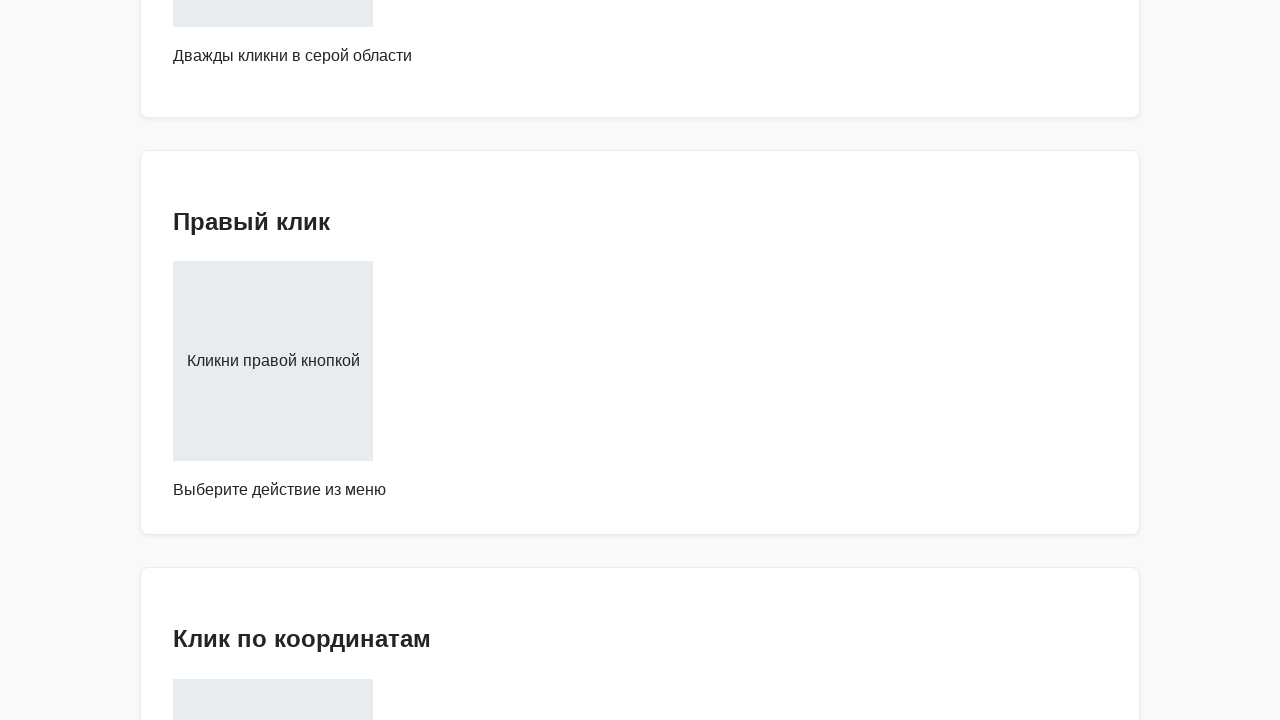

Clicked on 'Копировать' option from context menu at (330, 361) on internal:text="\u041a\u043e\u043f\u0438\u0440\u043e\u0432\u0430\u0442\u044c"i >>
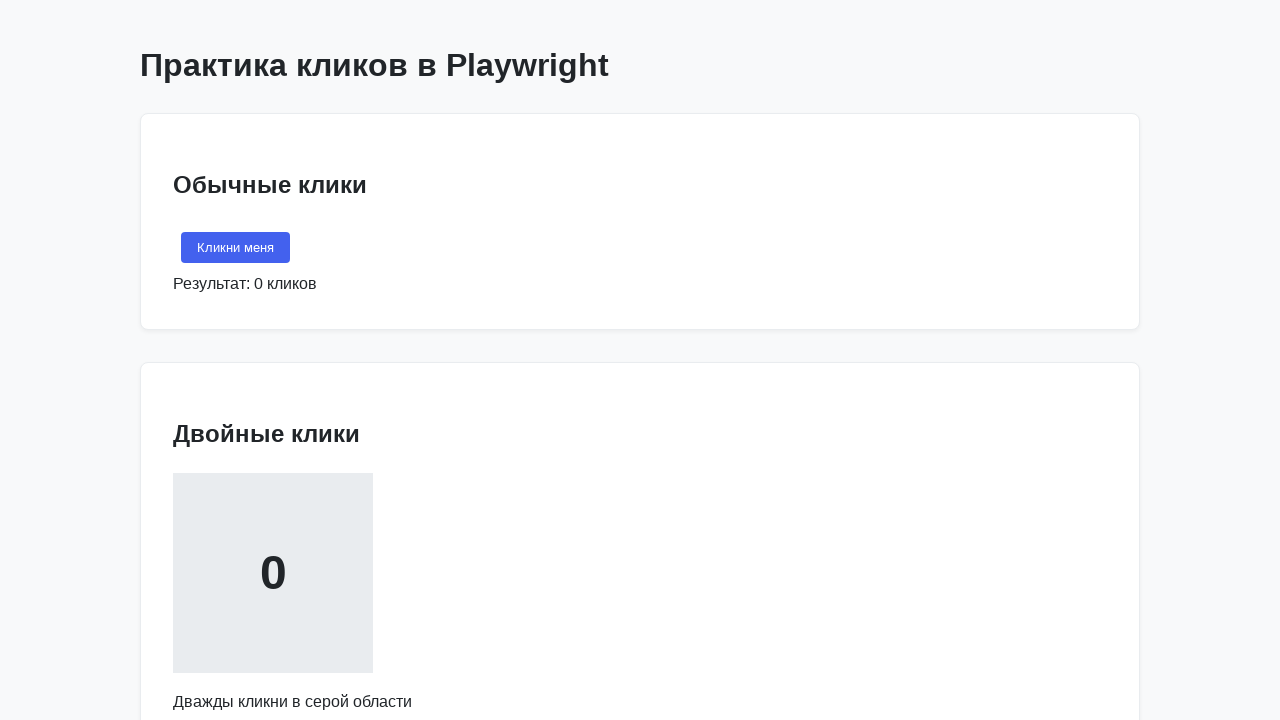

Selection confirmation 'Выбрано: Копировать' is now visible
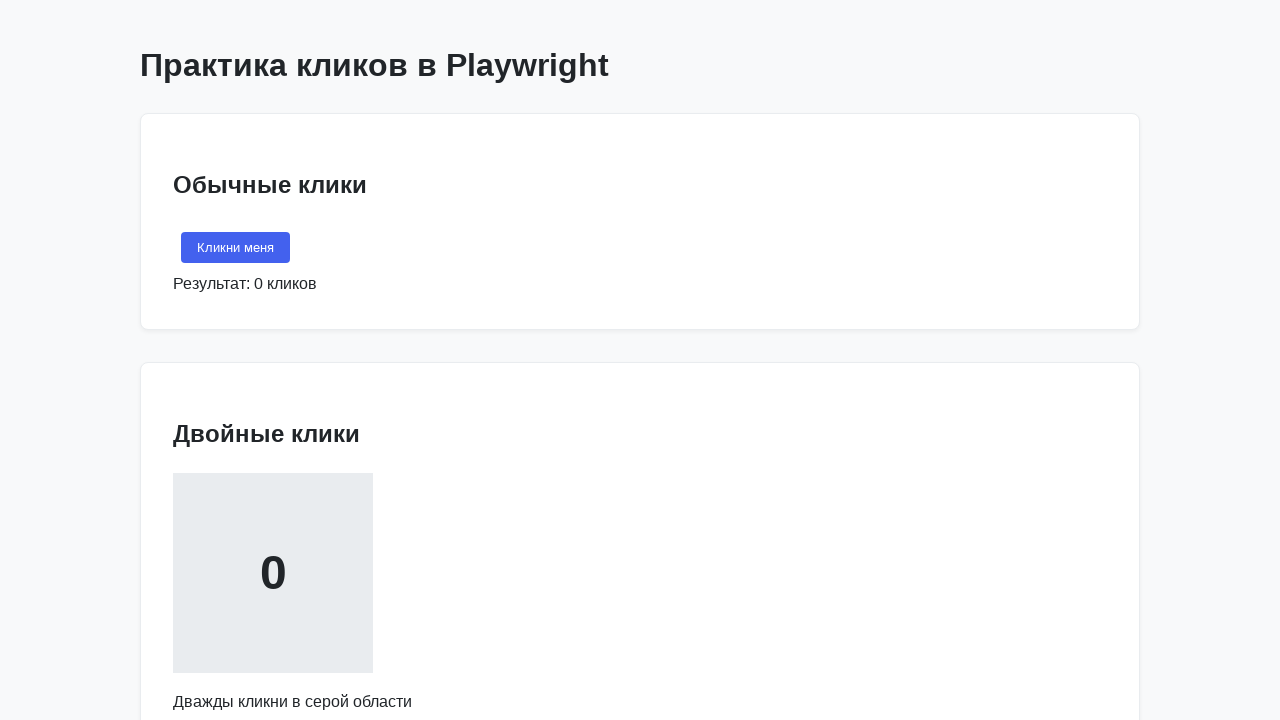

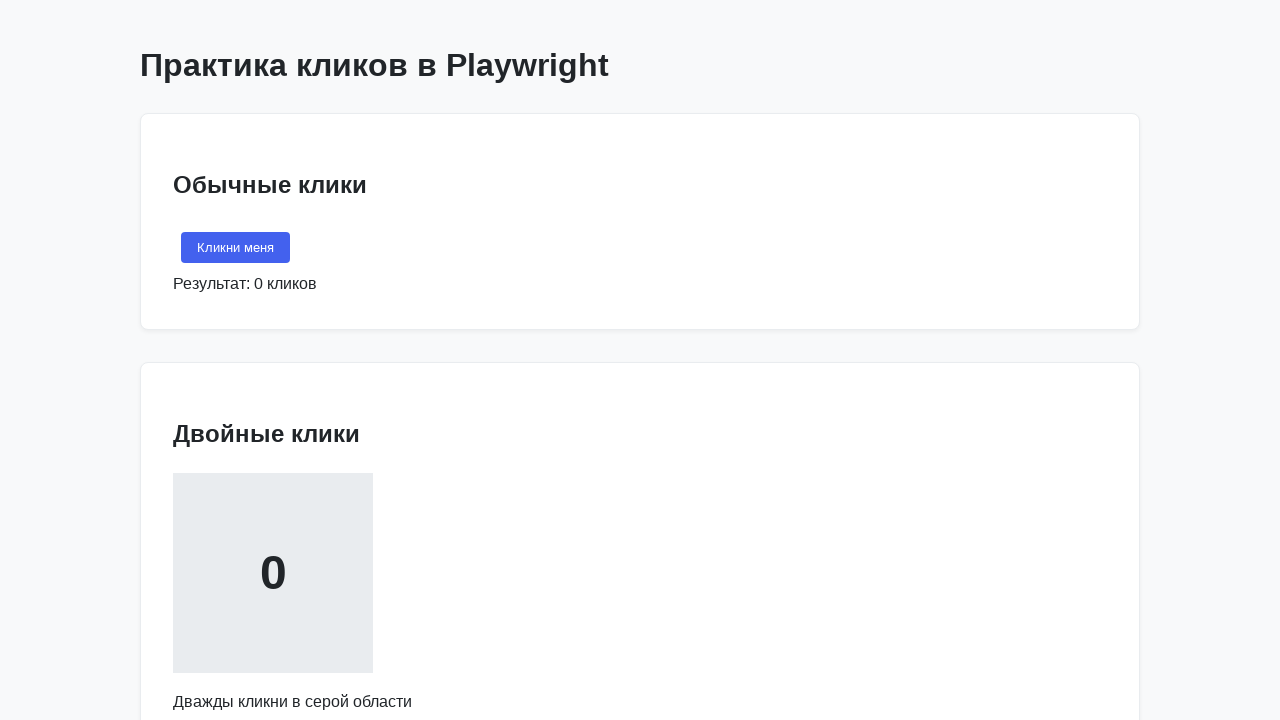